Tests DuckDuckGo search functionality by entering a search query and pressing Enter, then verifying the page title contains the search term

Starting URL: https://duckduckgo.com

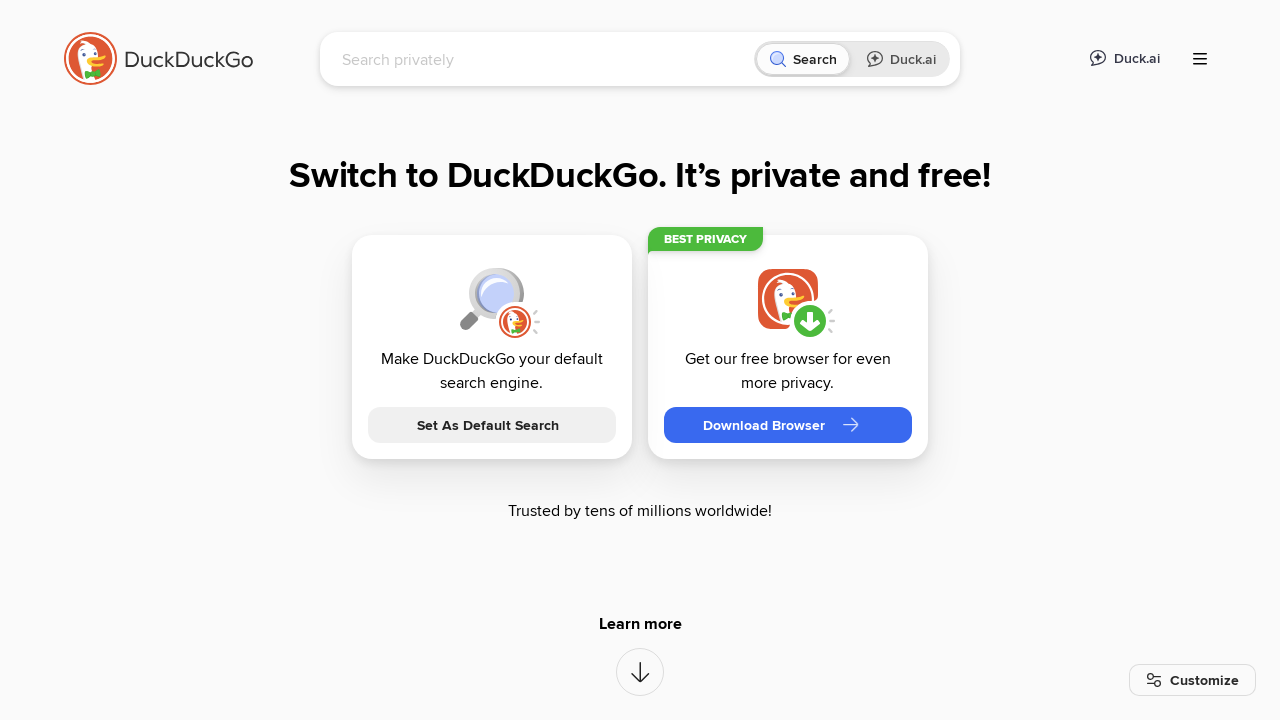

Filled search box with 'LambdaTest' on [name='q']
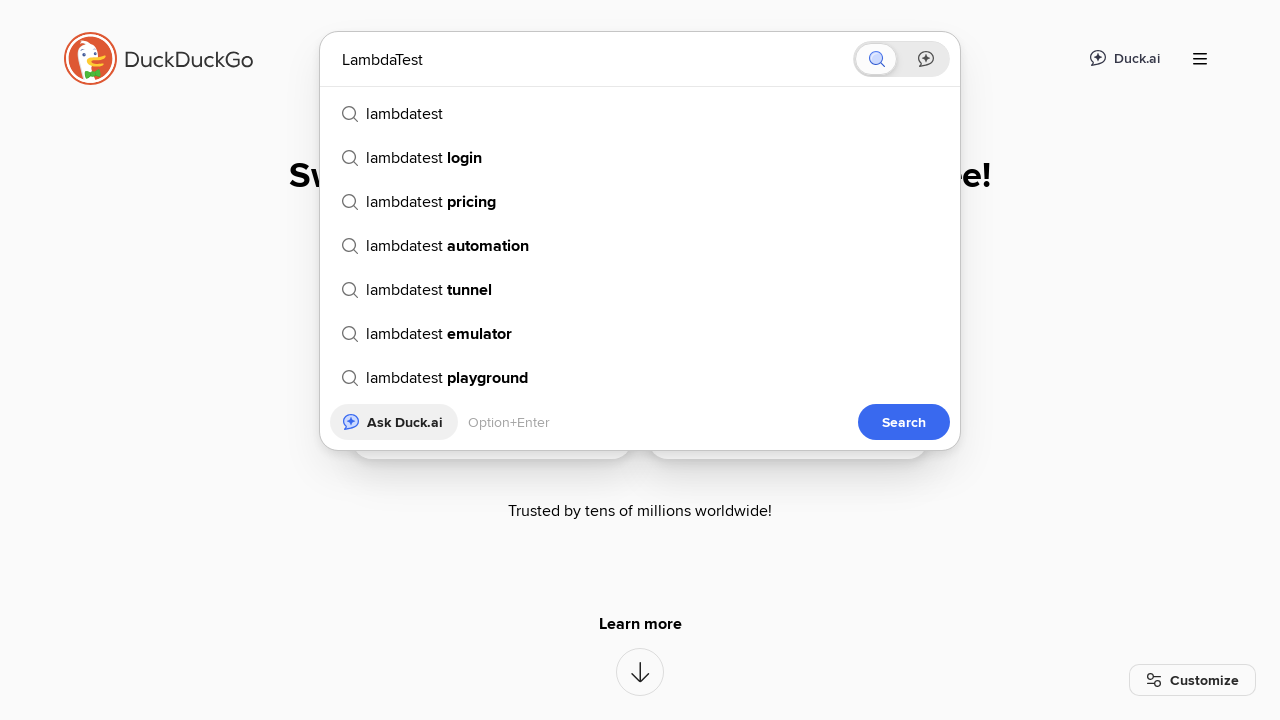

Pressed Enter to submit search query
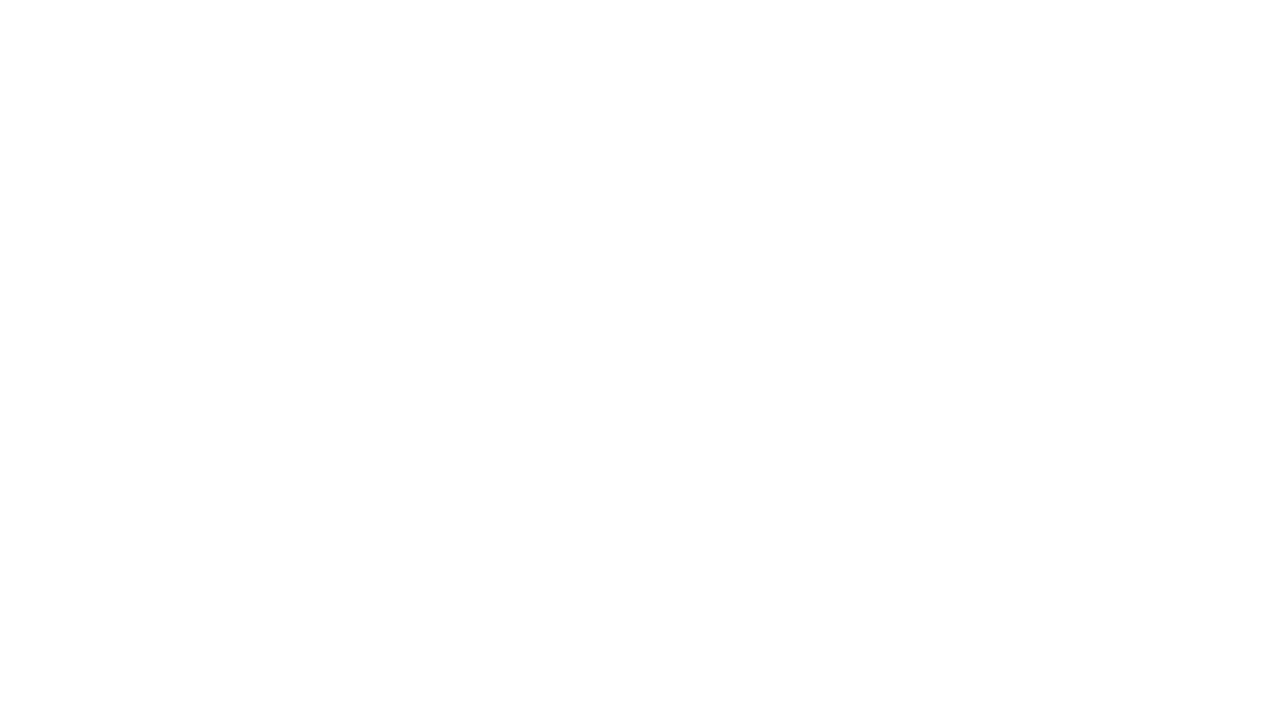

Waited for page to reach domcontentloaded state
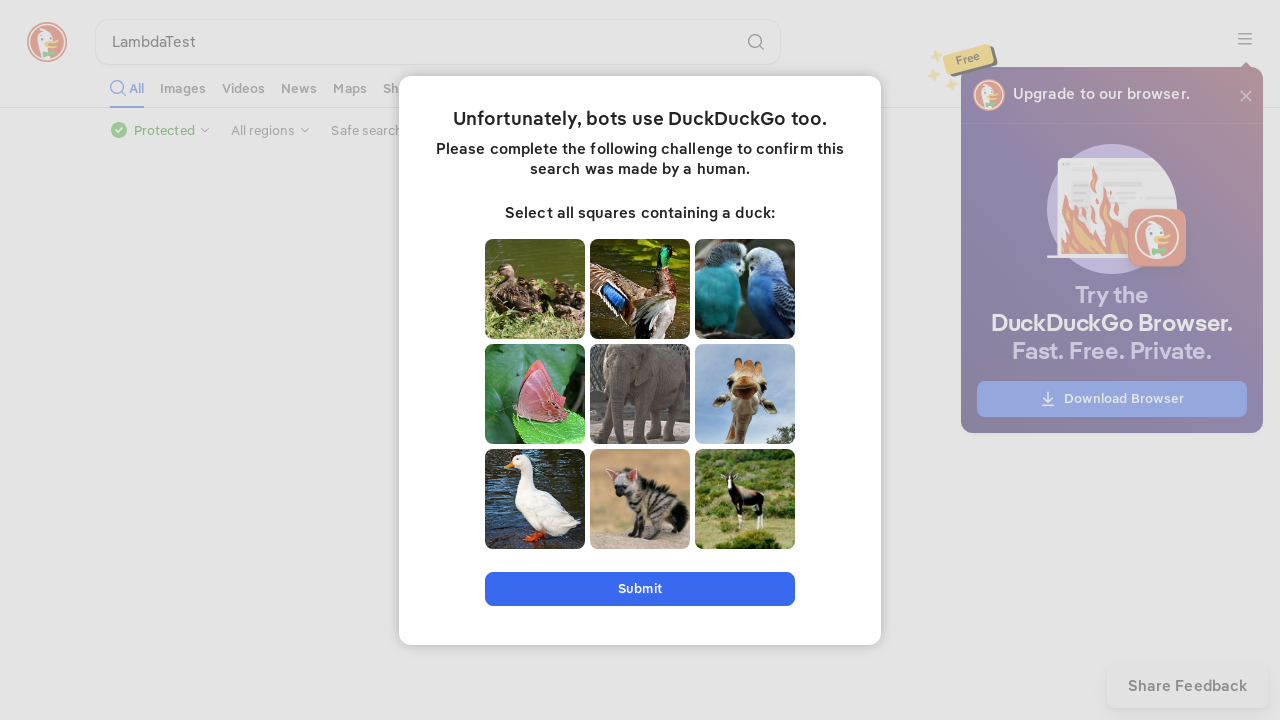

Retrieved page title: LambdaTest at DuckDuckGo
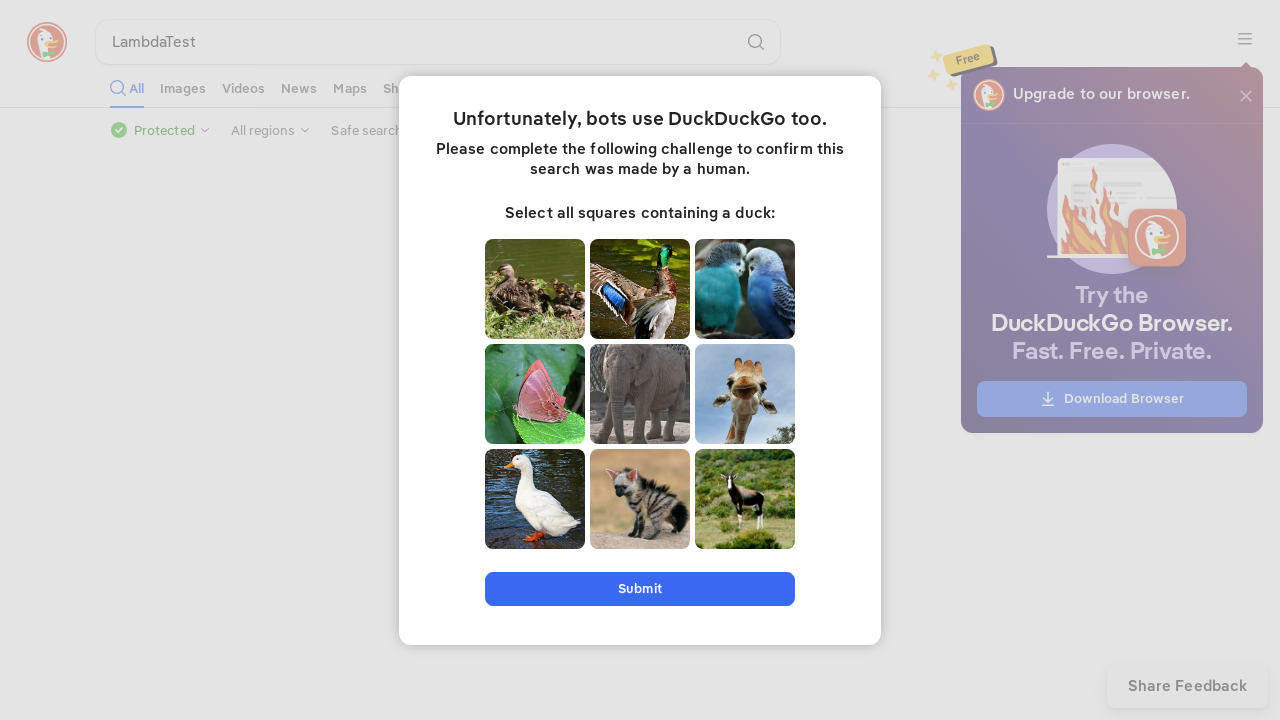

Verified that page title contains 'LambdaTest'
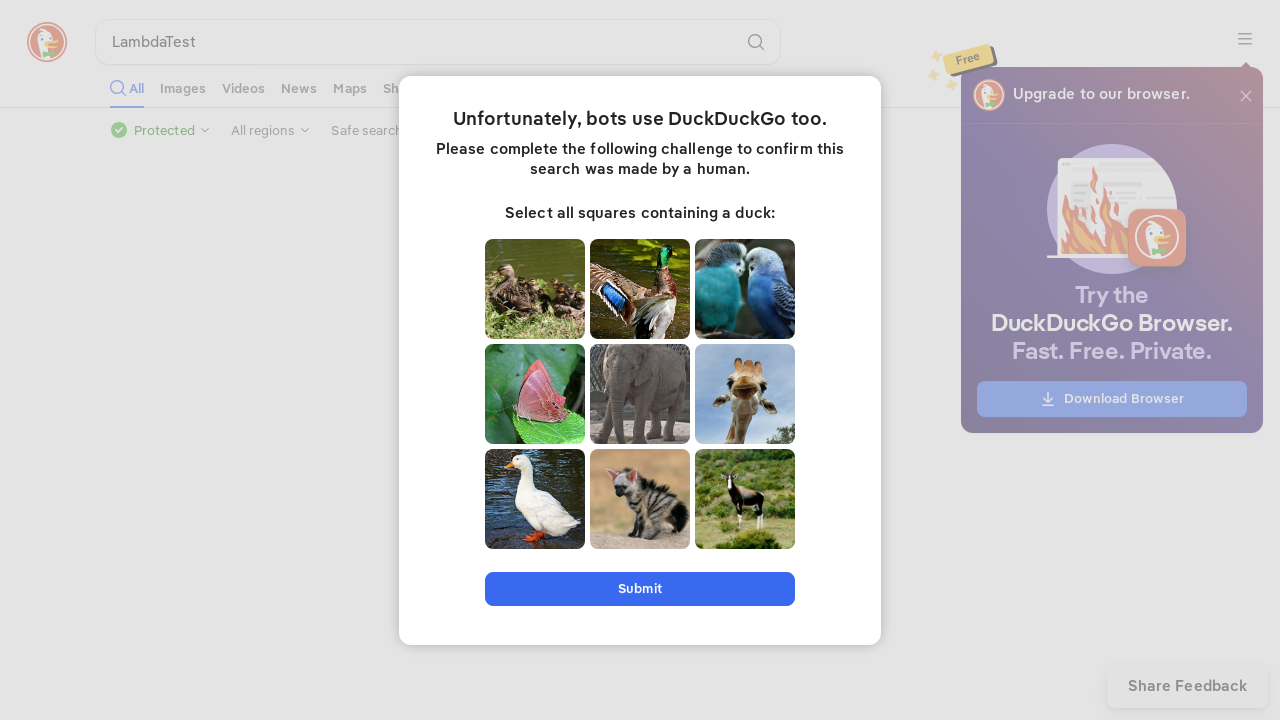

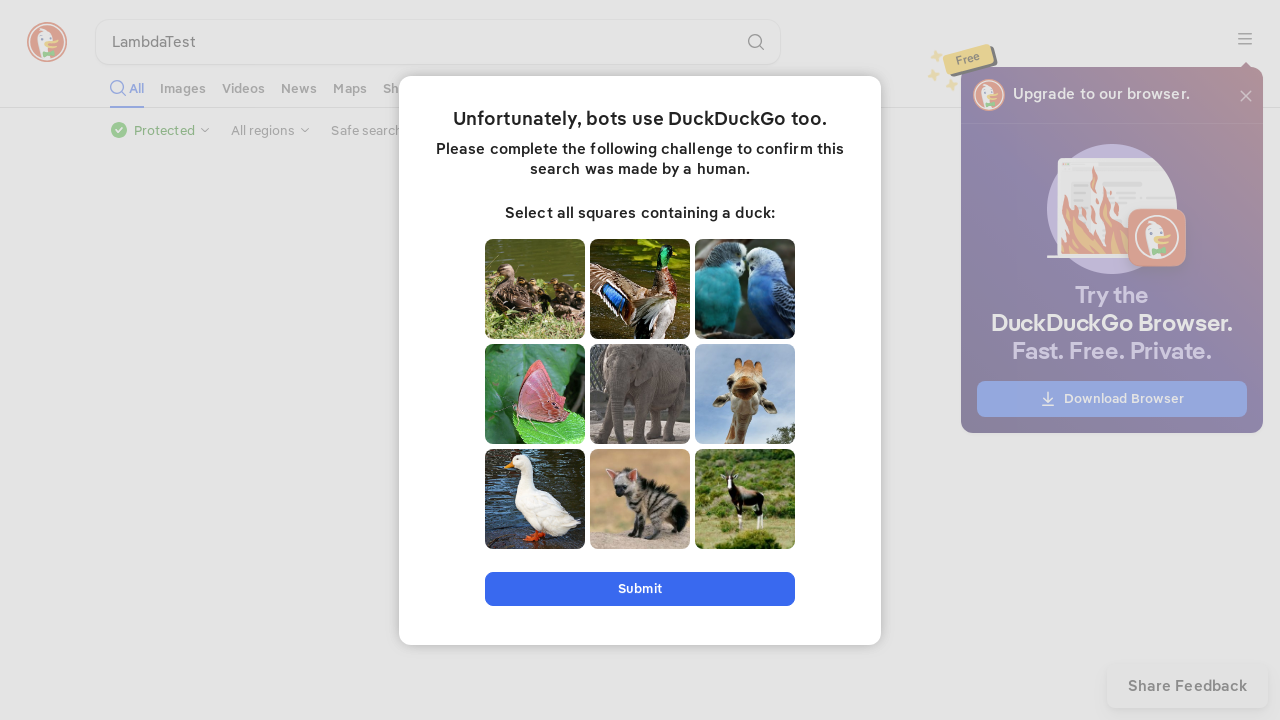